Tests that edits to a todo item are saved when the input loses focus (blur event).

Starting URL: https://demo.playwright.dev/todomvc

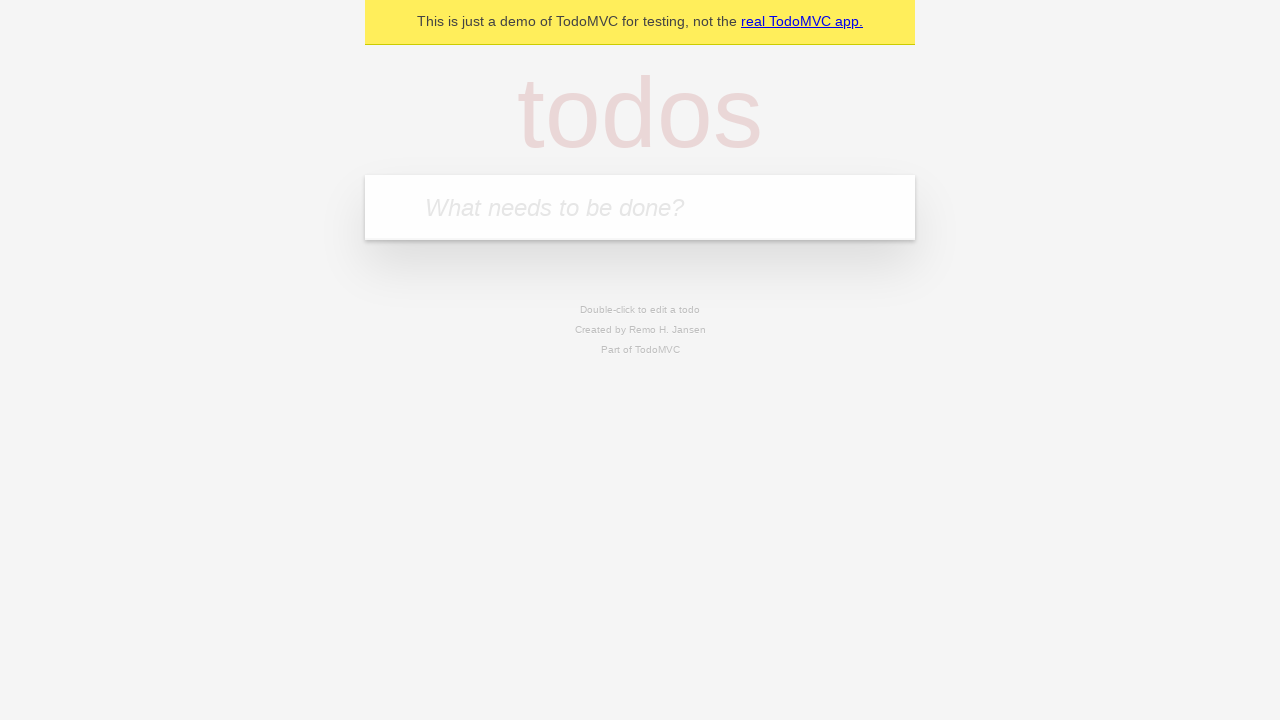

Filled todo input with 'buy some cheese' on internal:attr=[placeholder="What needs to be done?"i]
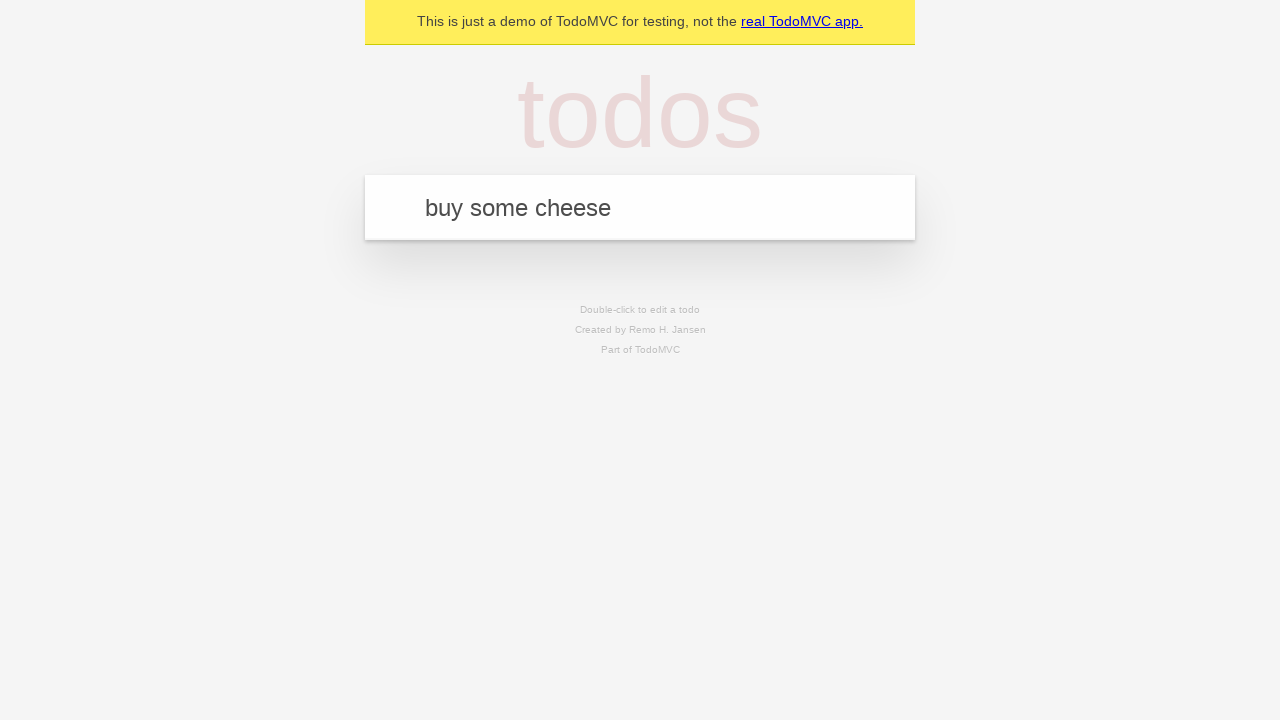

Pressed Enter to create todo 'buy some cheese' on internal:attr=[placeholder="What needs to be done?"i]
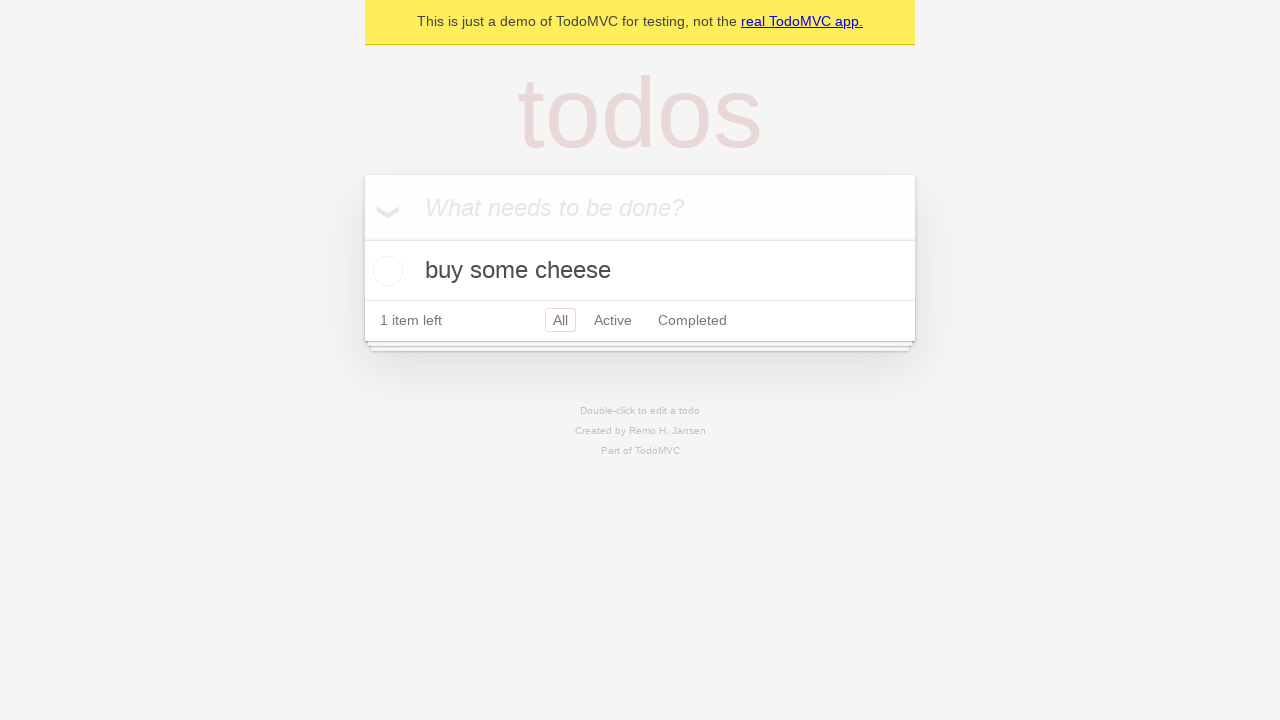

Filled todo input with 'feed the cat' on internal:attr=[placeholder="What needs to be done?"i]
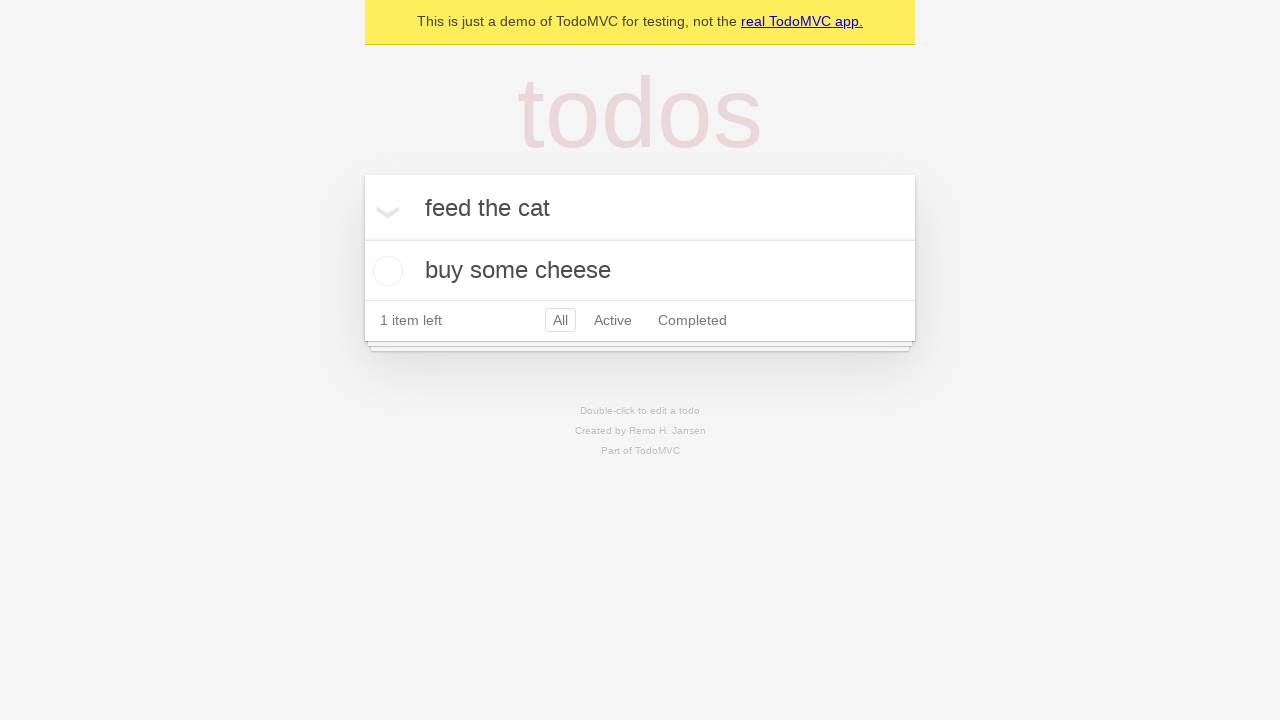

Pressed Enter to create todo 'feed the cat' on internal:attr=[placeholder="What needs to be done?"i]
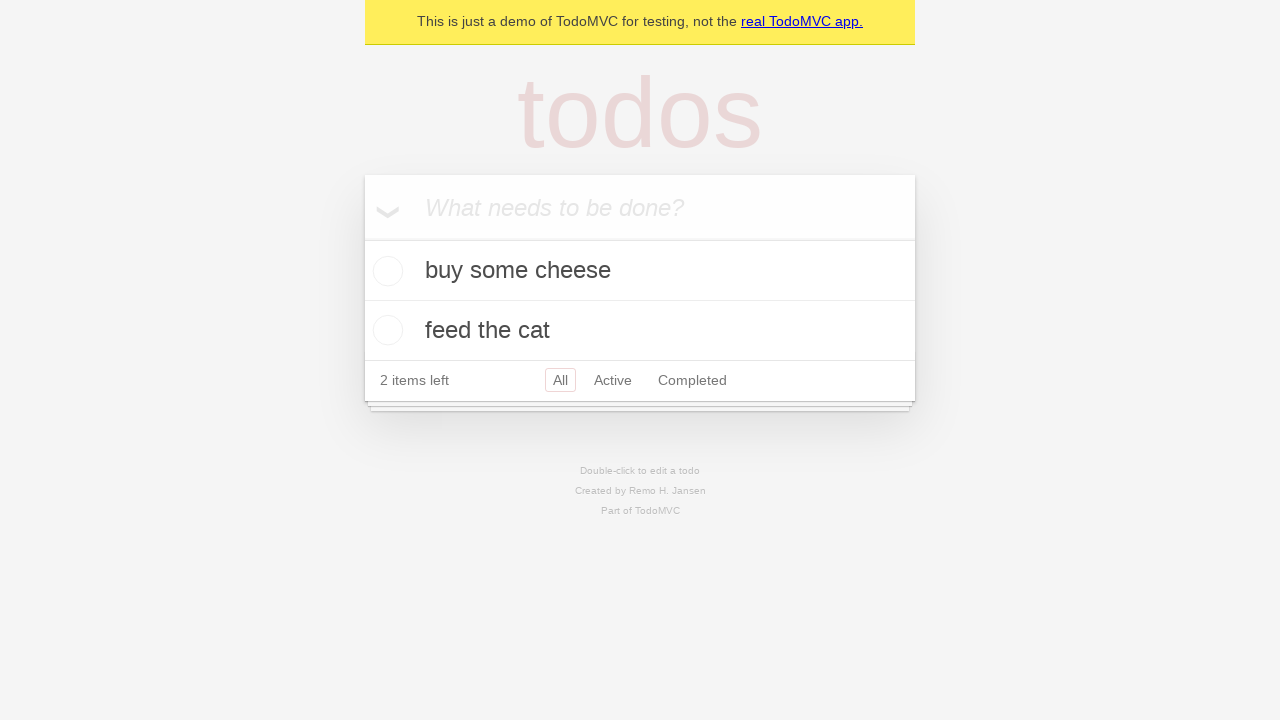

Filled todo input with 'book a doctors appointment' on internal:attr=[placeholder="What needs to be done?"i]
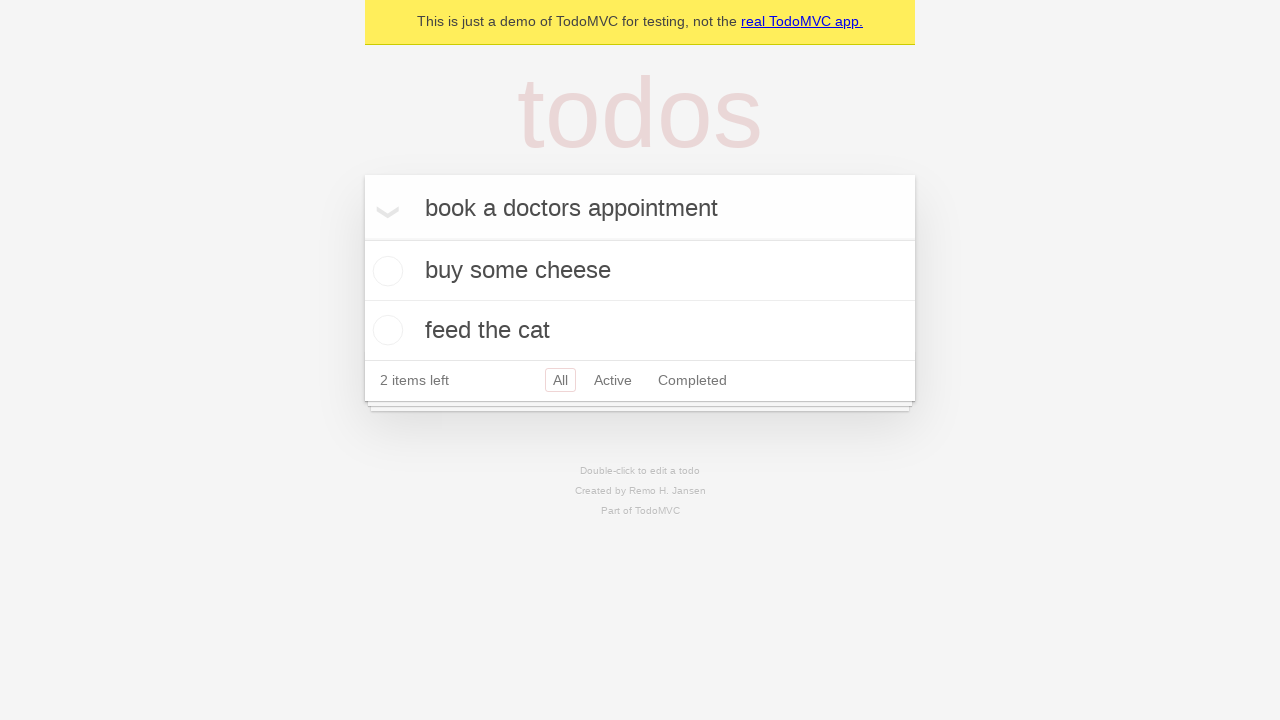

Pressed Enter to create todo 'book a doctors appointment' on internal:attr=[placeholder="What needs to be done?"i]
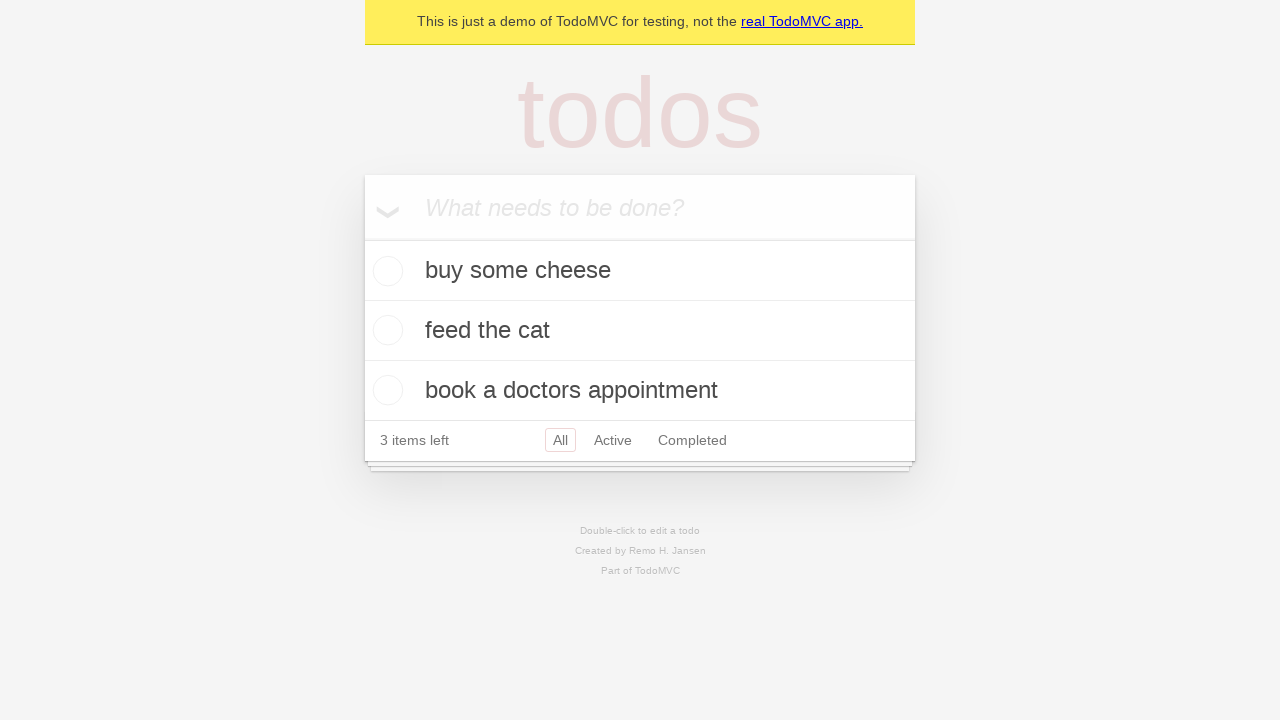

Waited for 3 todos to be created in localStorage
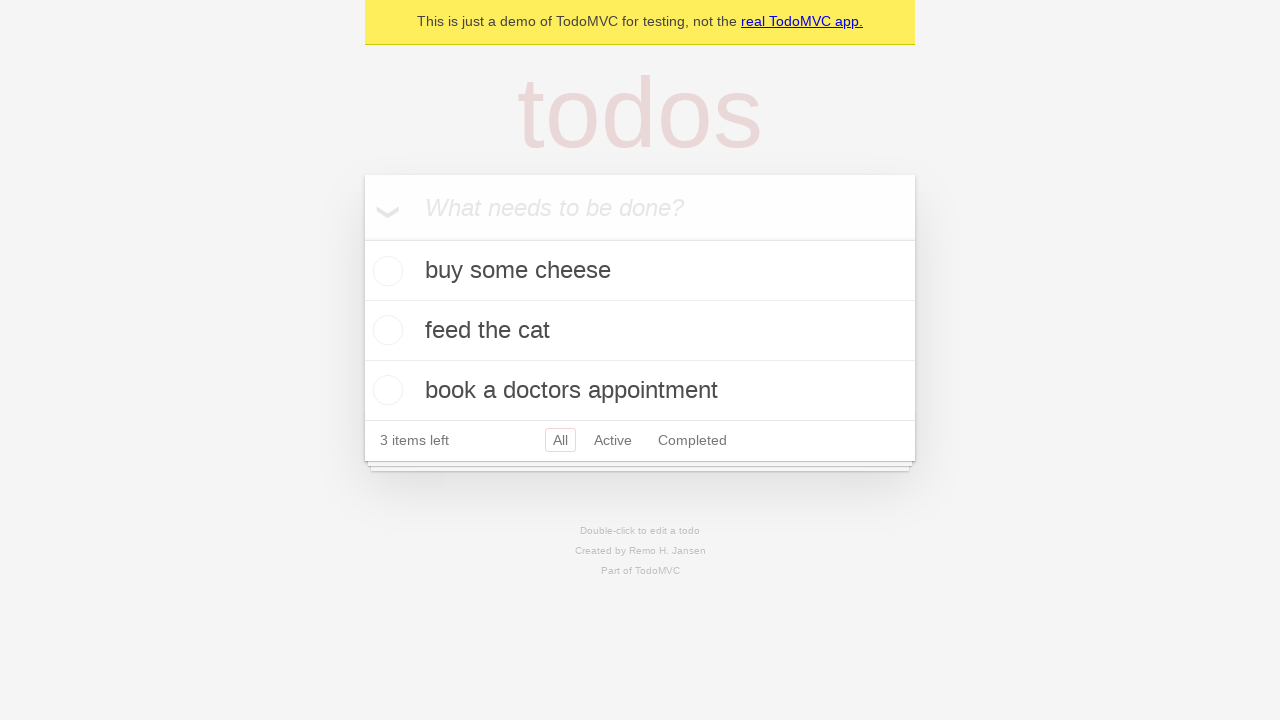

Double-clicked second todo to enter edit mode at (640, 331) on internal:testid=[data-testid="todo-item"s] >> nth=1
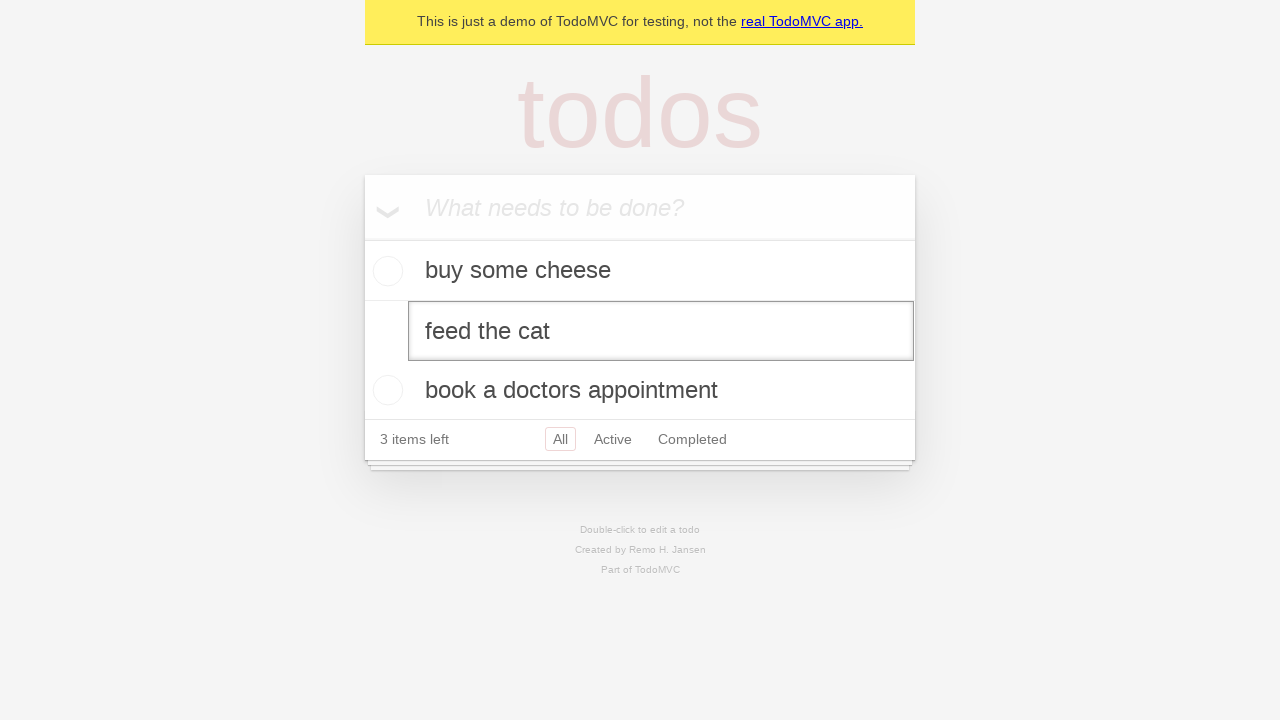

Filled edit textbox with 'buy some sausages' on internal:testid=[data-testid="todo-item"s] >> nth=1 >> internal:role=textbox[nam
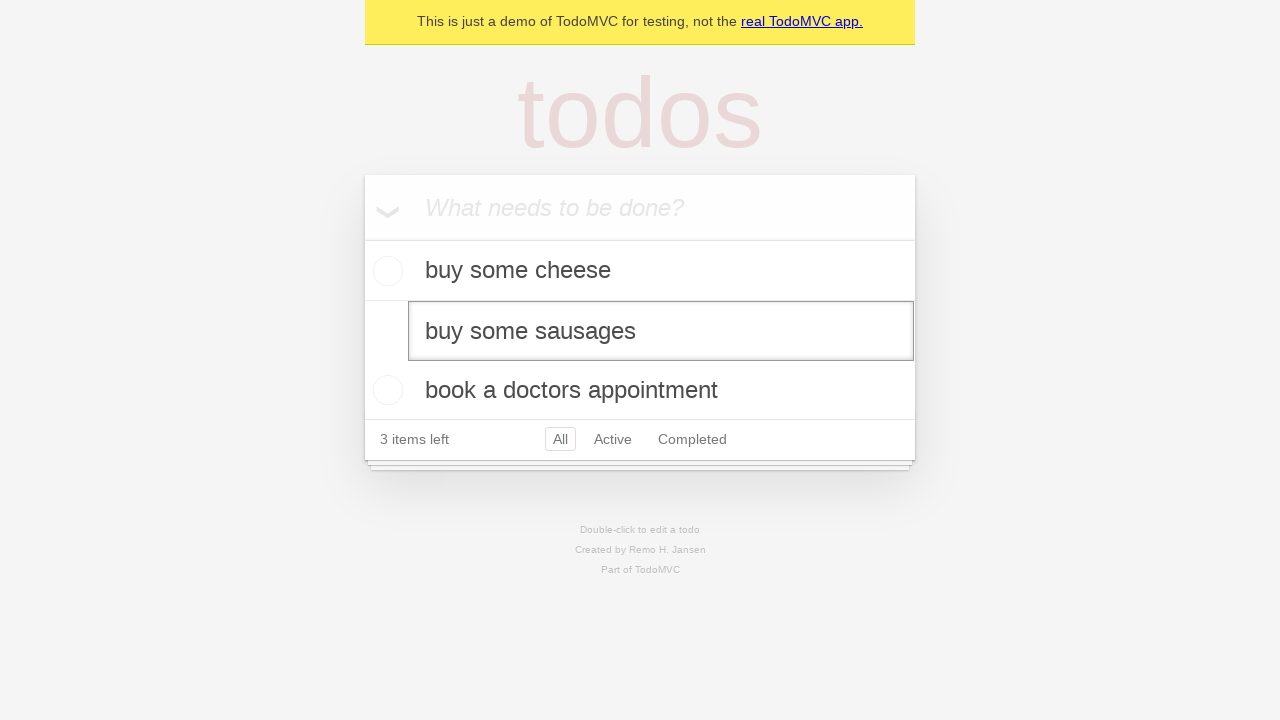

Dispatched blur event on edit textbox to save changes
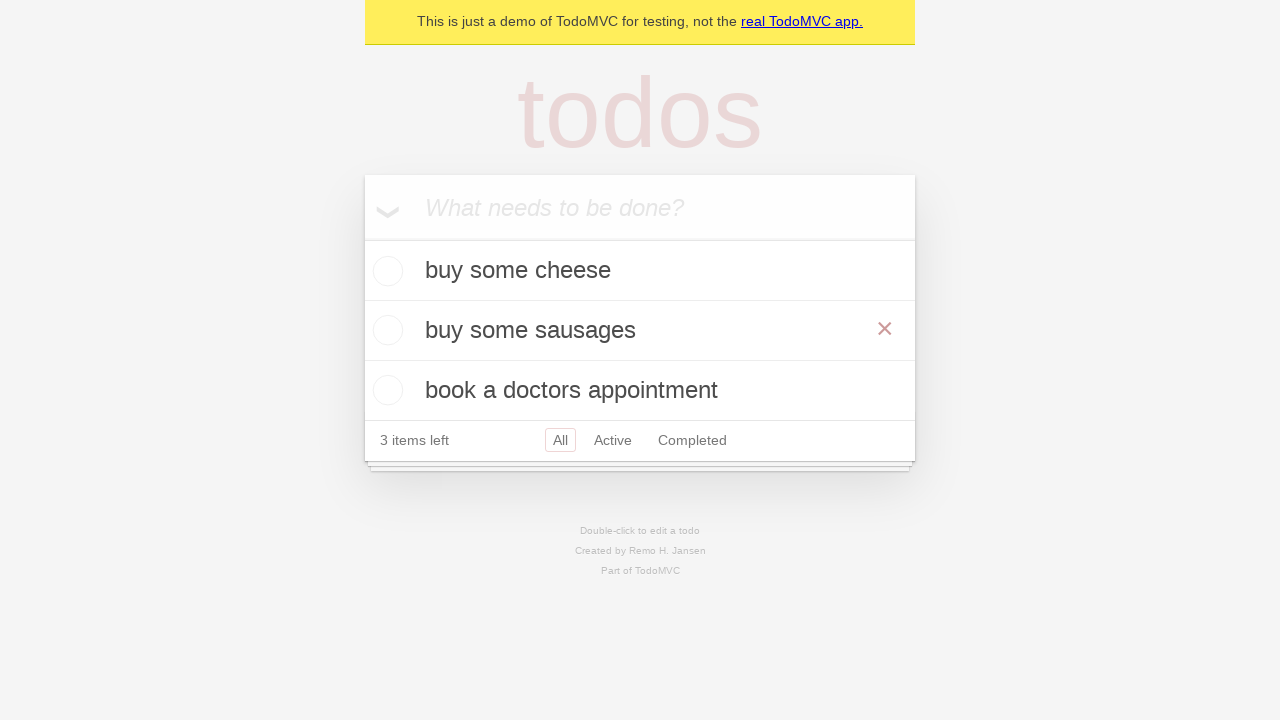

Waited for edited todo 'buy some sausages' to be saved in localStorage
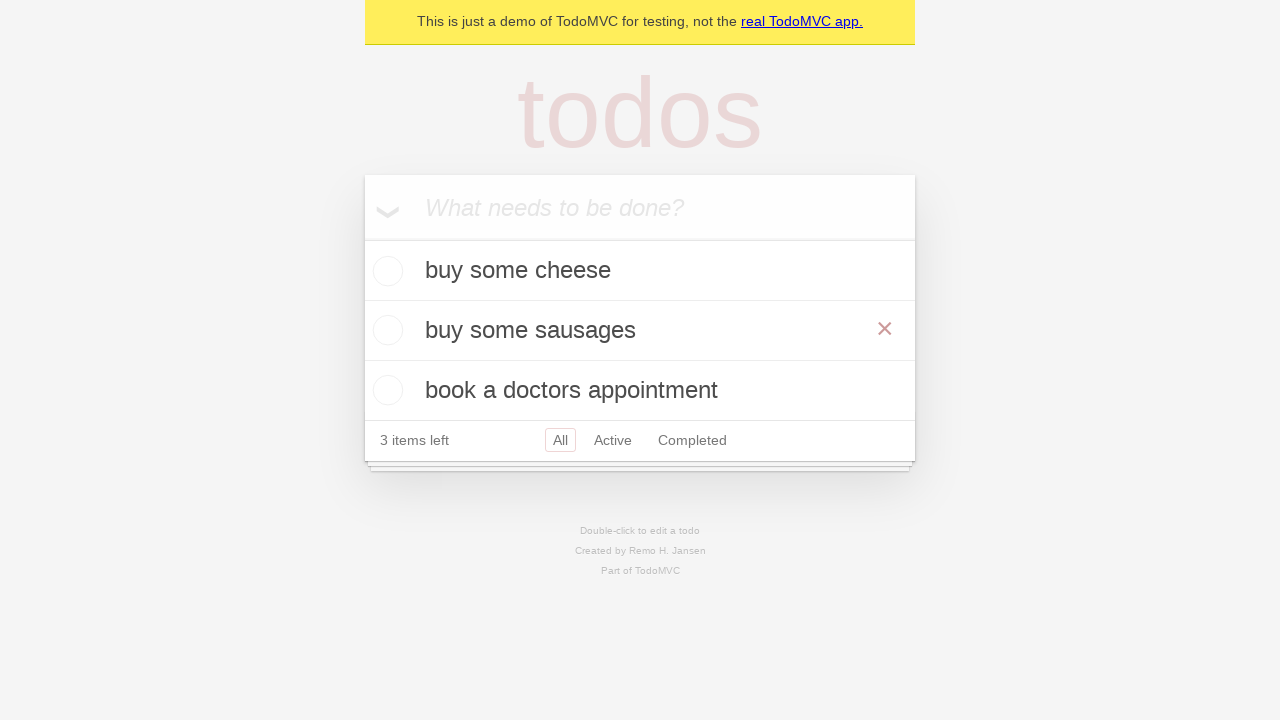

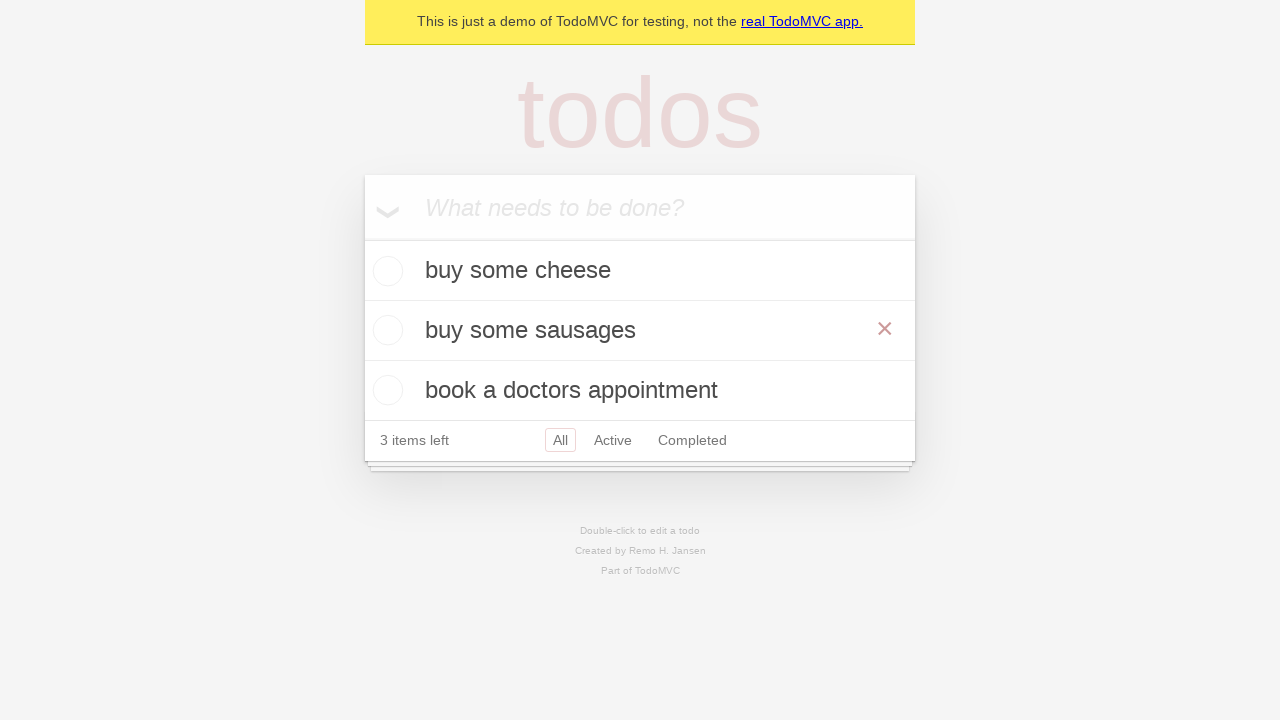